Navigates to a practice page, scrolls to a web table, and extracts information from specific table rows and cells

Starting URL: https://rahulshettyacademy.com/AutomationPractice

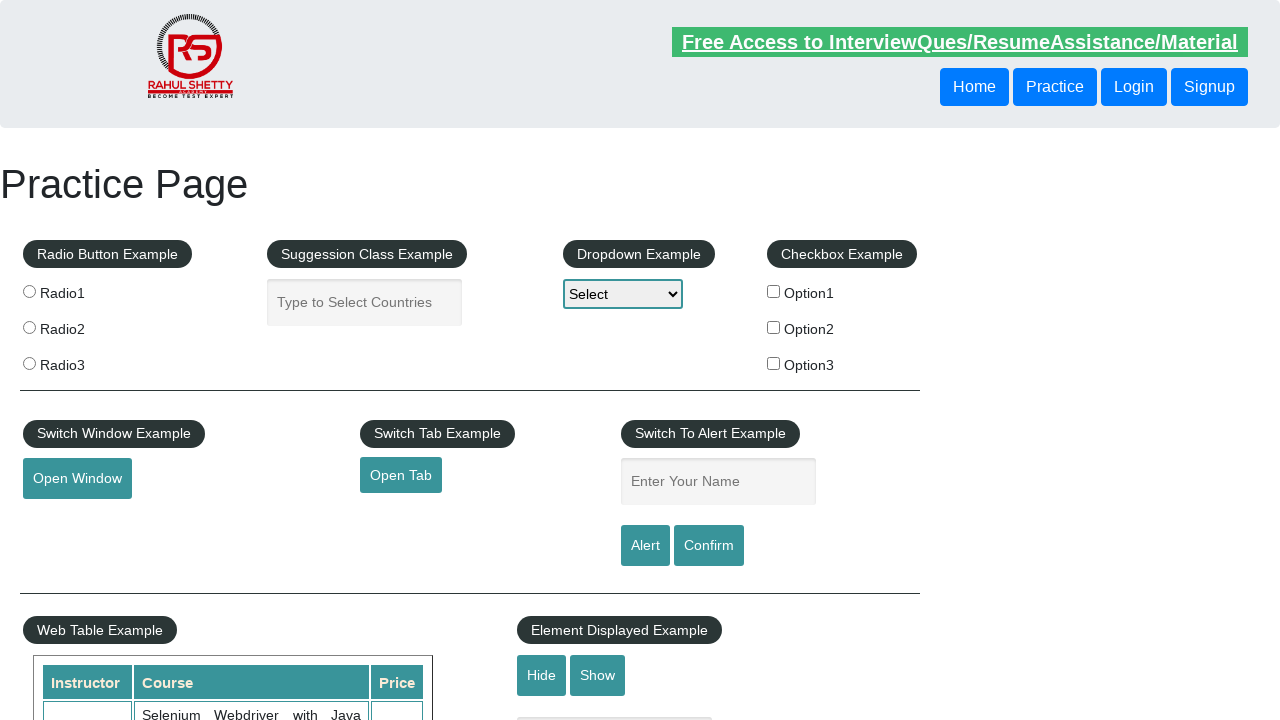

Scrolled down 600px to view the web table
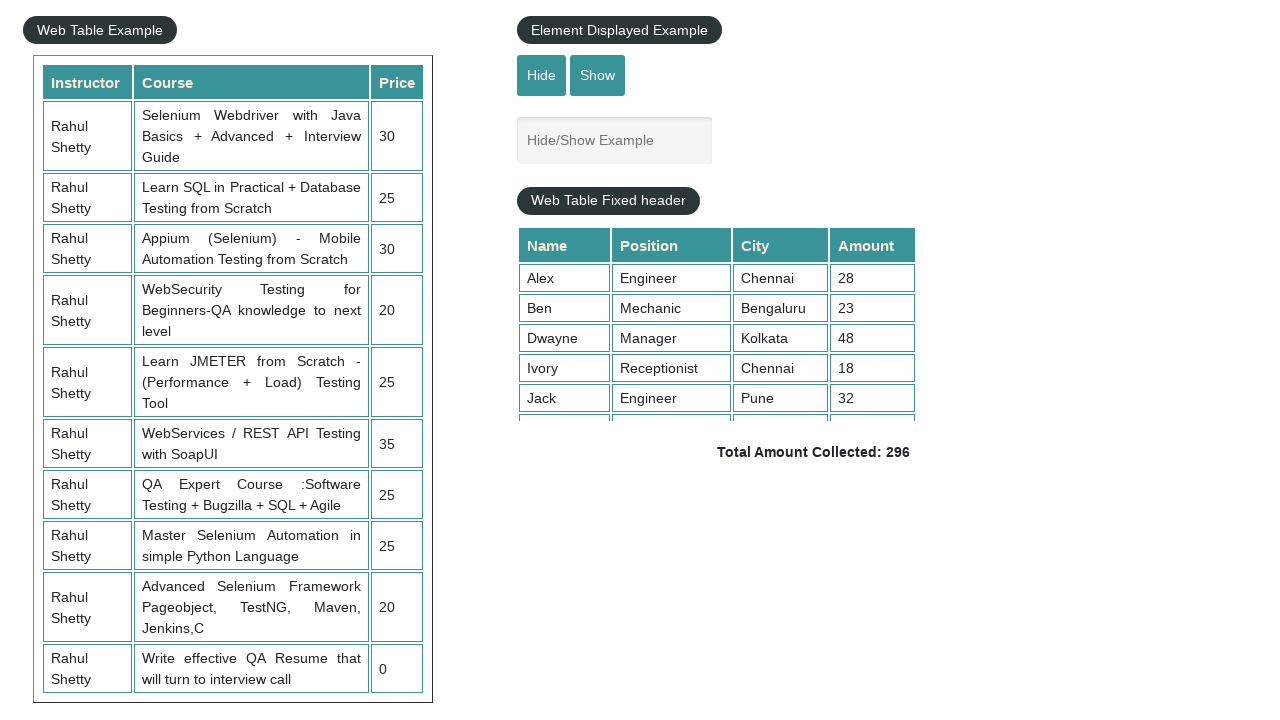

Web table with id 'product' is now visible
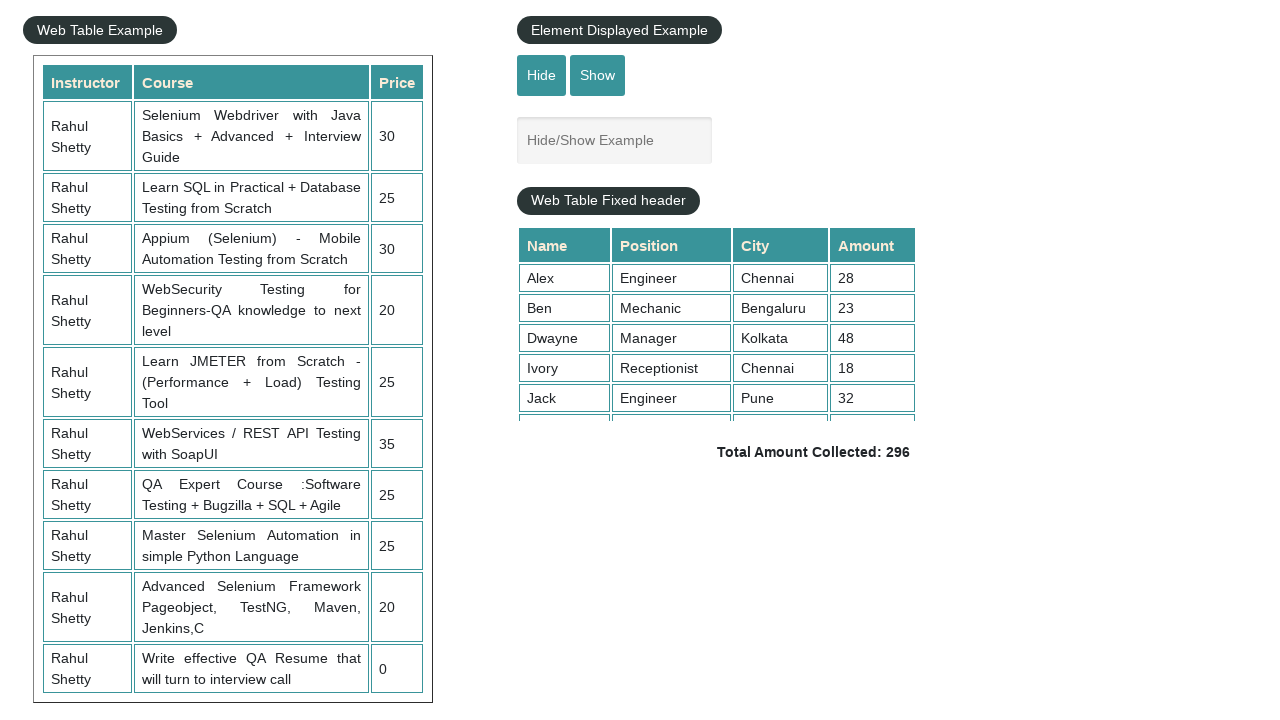

Retrieved table row count: 11 rows
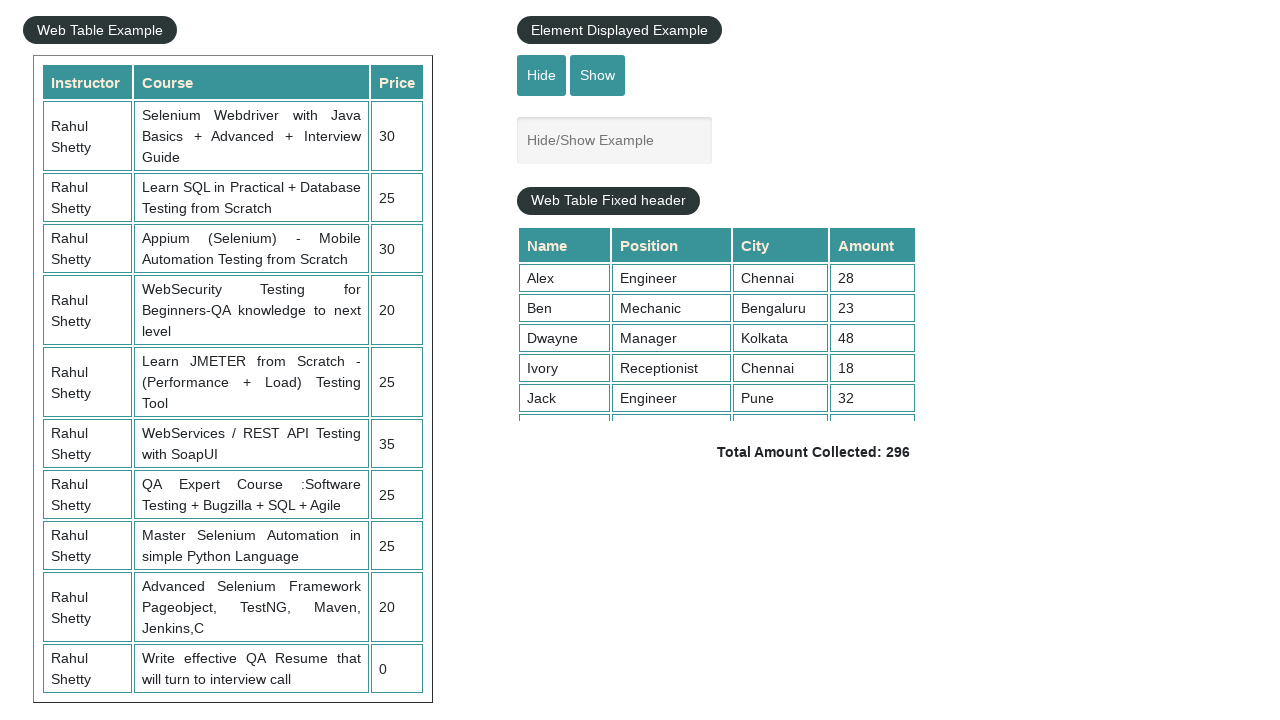

Retrieved header column count: 3 columns
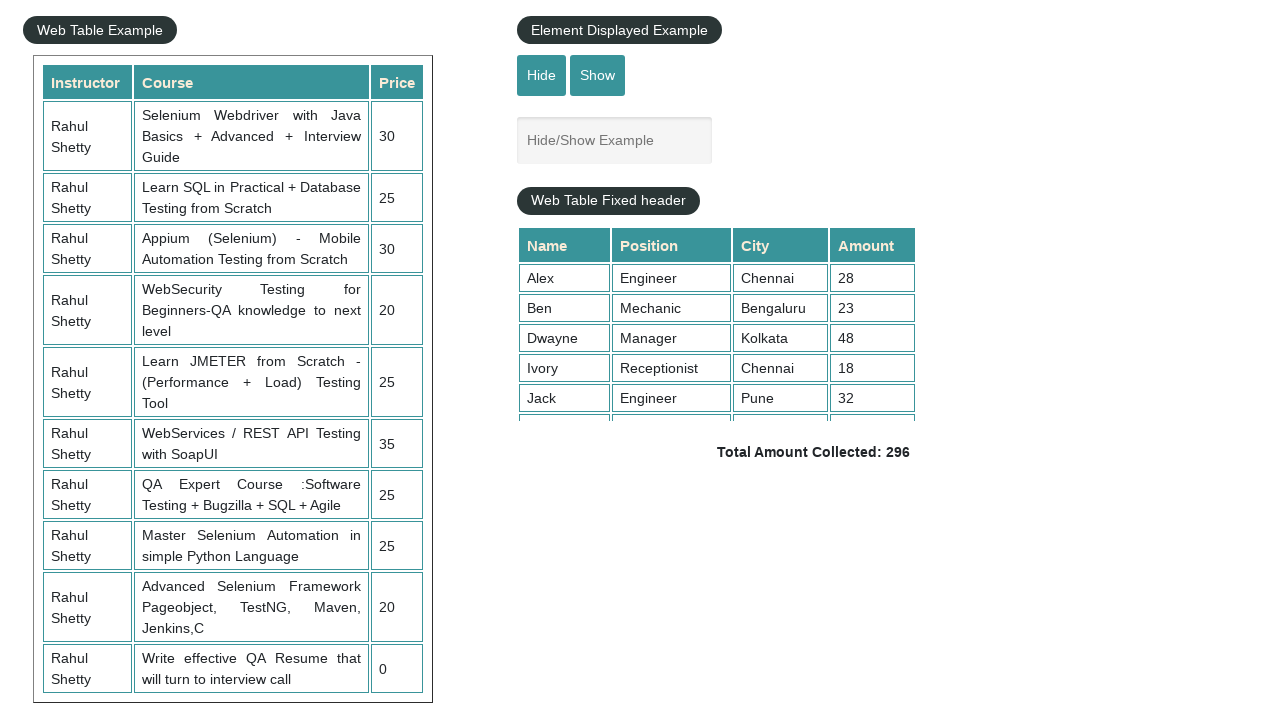

Located the product table element
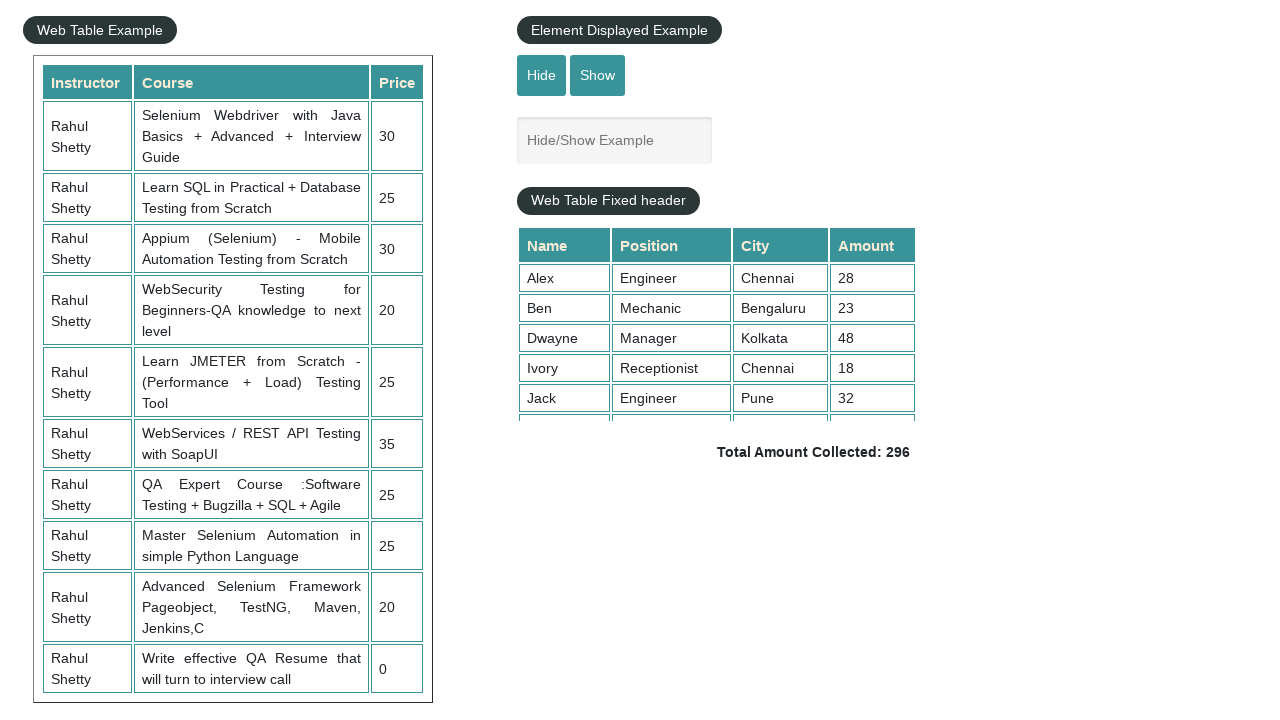

Extracted cells from second row: 3 cells found
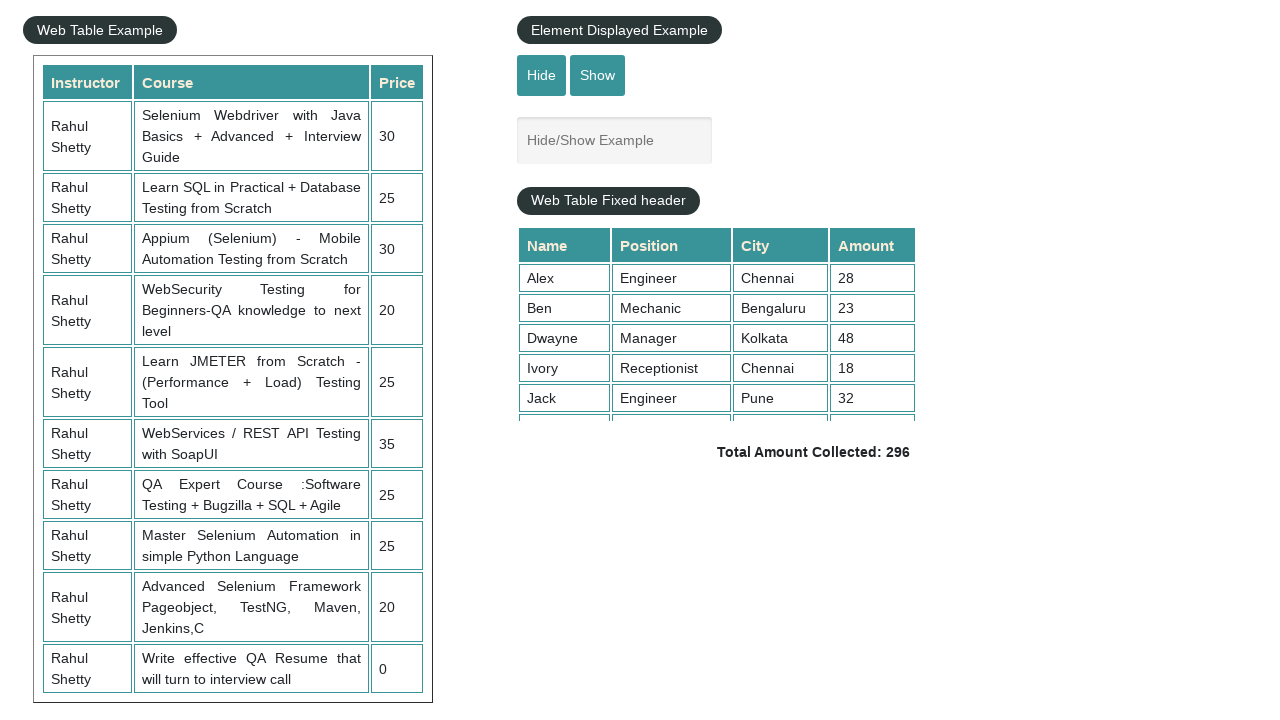

Retrieved first cell content from second row: 'Rahul Shetty'
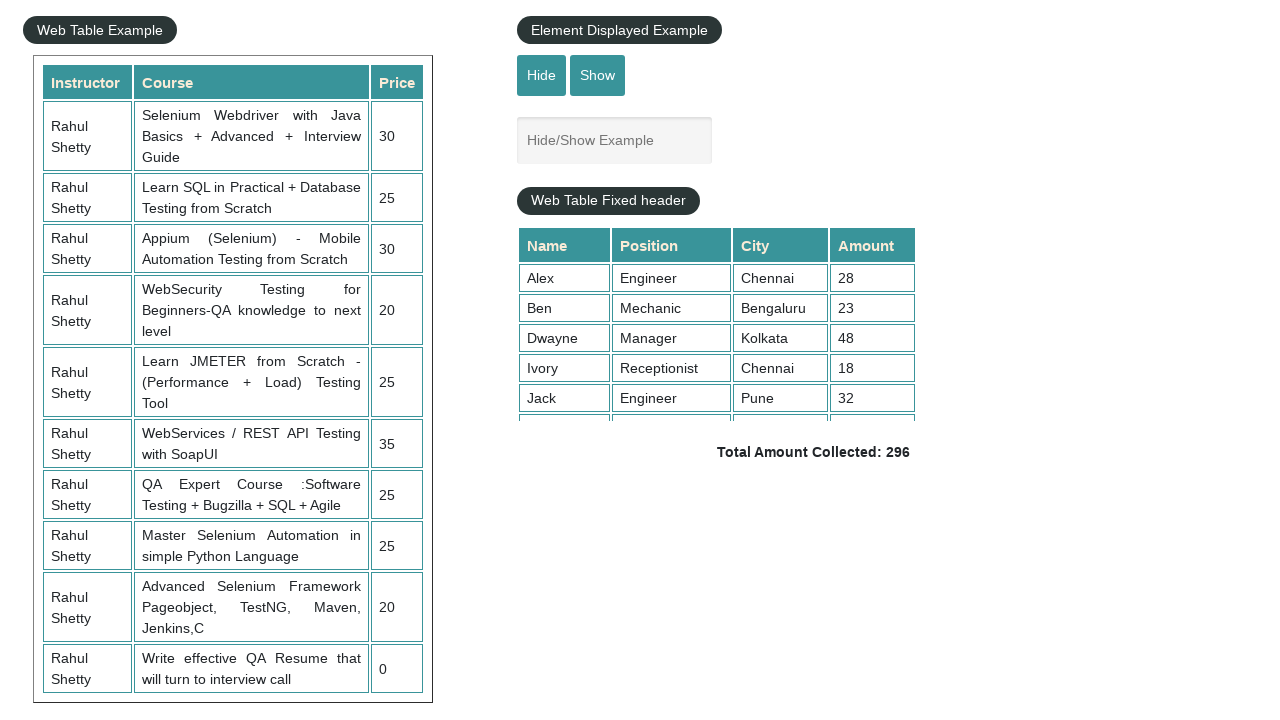

Retrieved second cell content from second row: 'Learn SQL in Practical + Database Testing from Scratch'
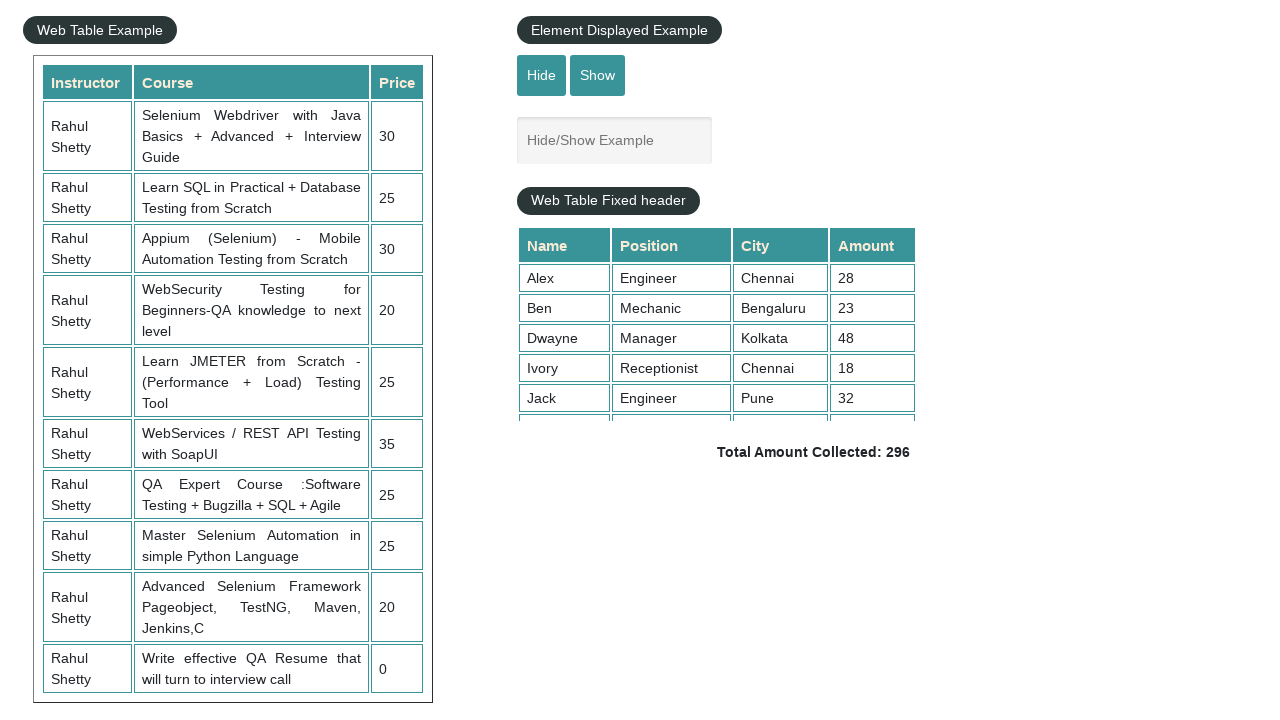

Retrieved third cell content from second row: '25'
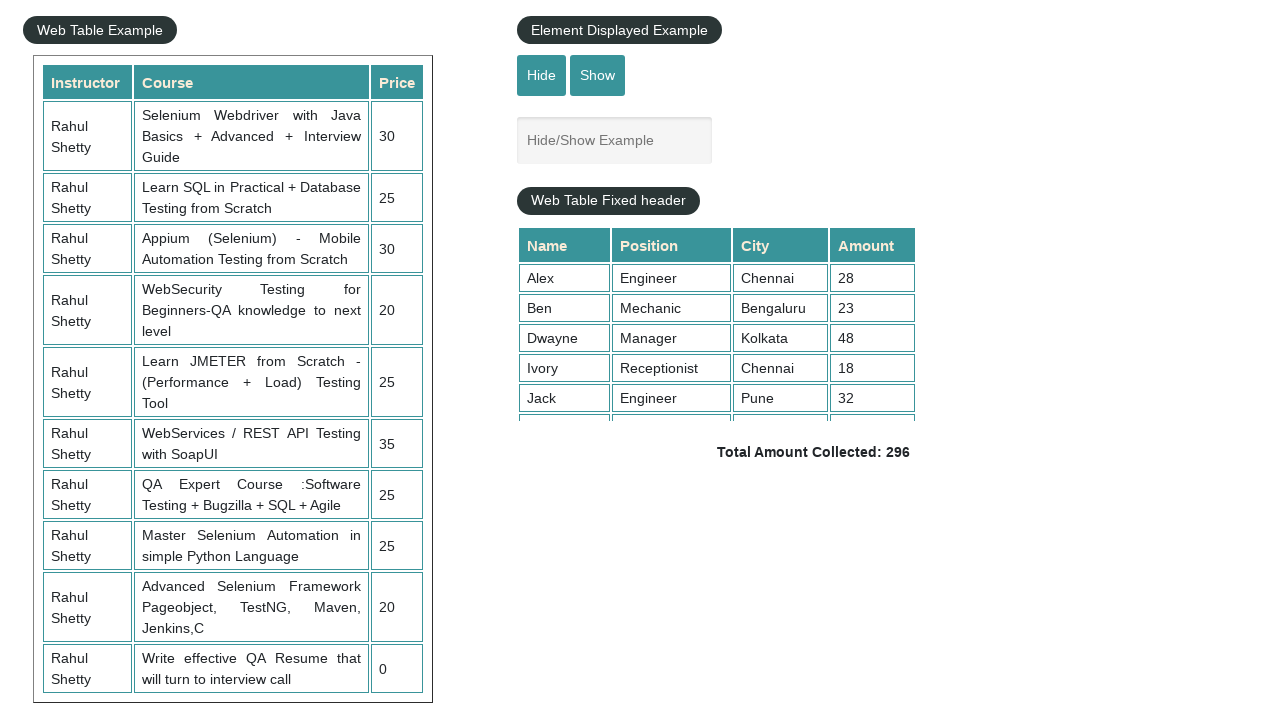

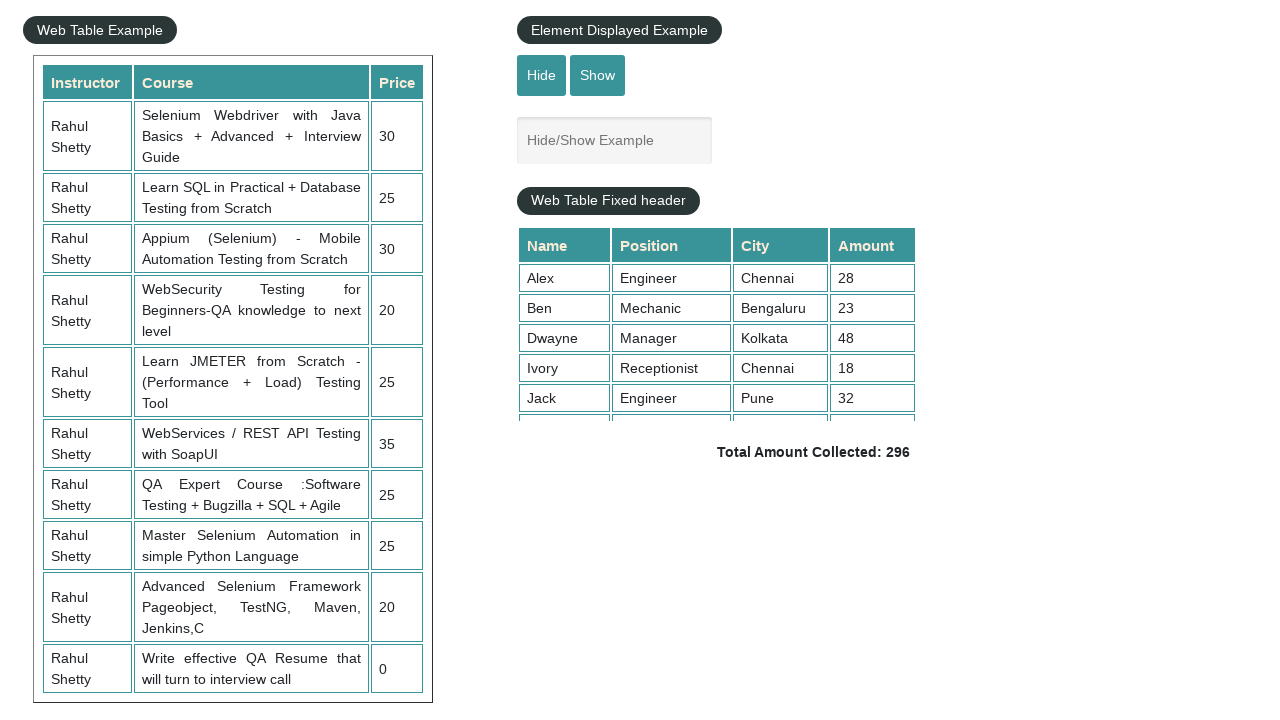